Tests that the Clear completed button displays the correct text after completing an item

Starting URL: https://demo.playwright.dev/todomvc

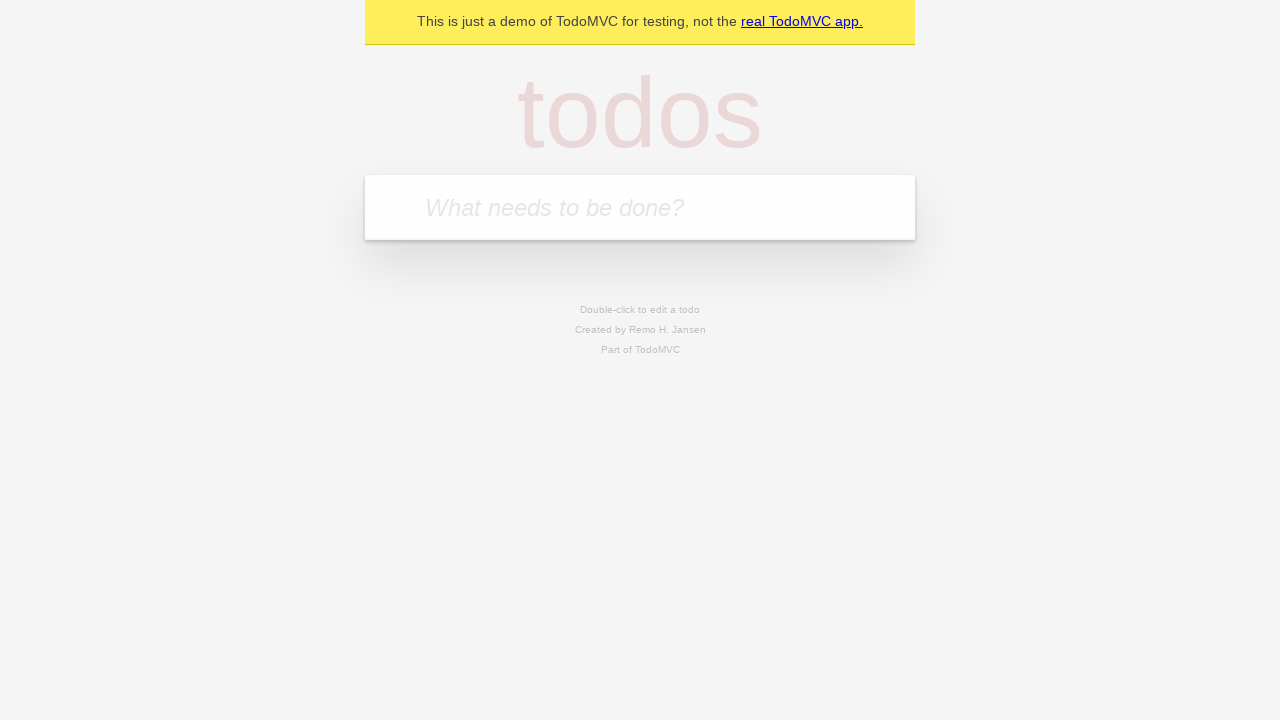

Filled todo input with 'buy some cheese' on internal:attr=[placeholder="What needs to be done?"i]
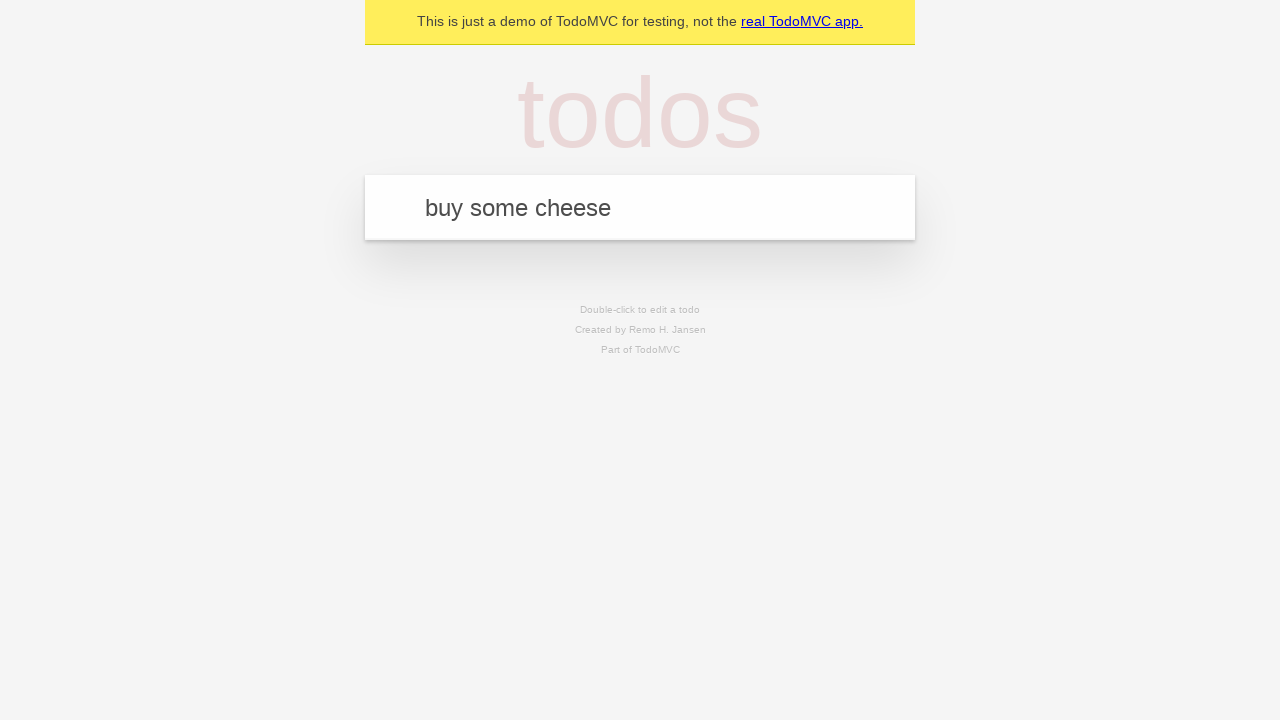

Pressed Enter to add todo 'buy some cheese' on internal:attr=[placeholder="What needs to be done?"i]
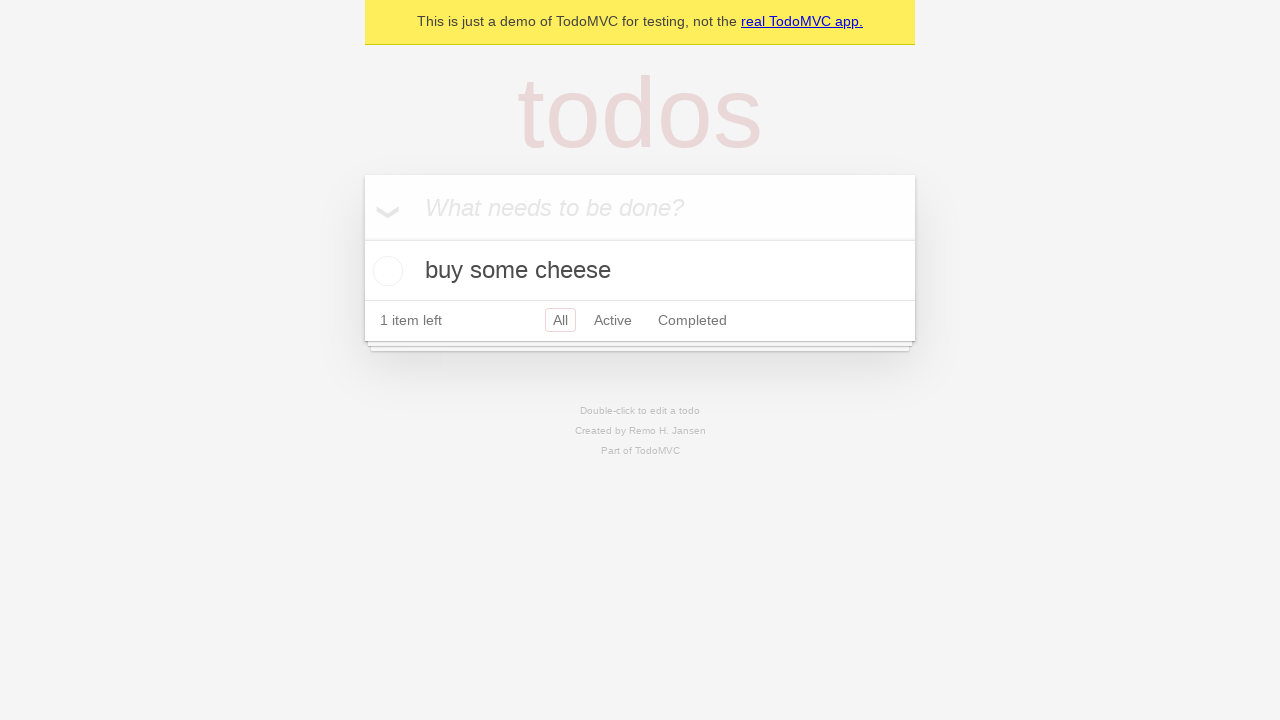

Filled todo input with 'feed the cat' on internal:attr=[placeholder="What needs to be done?"i]
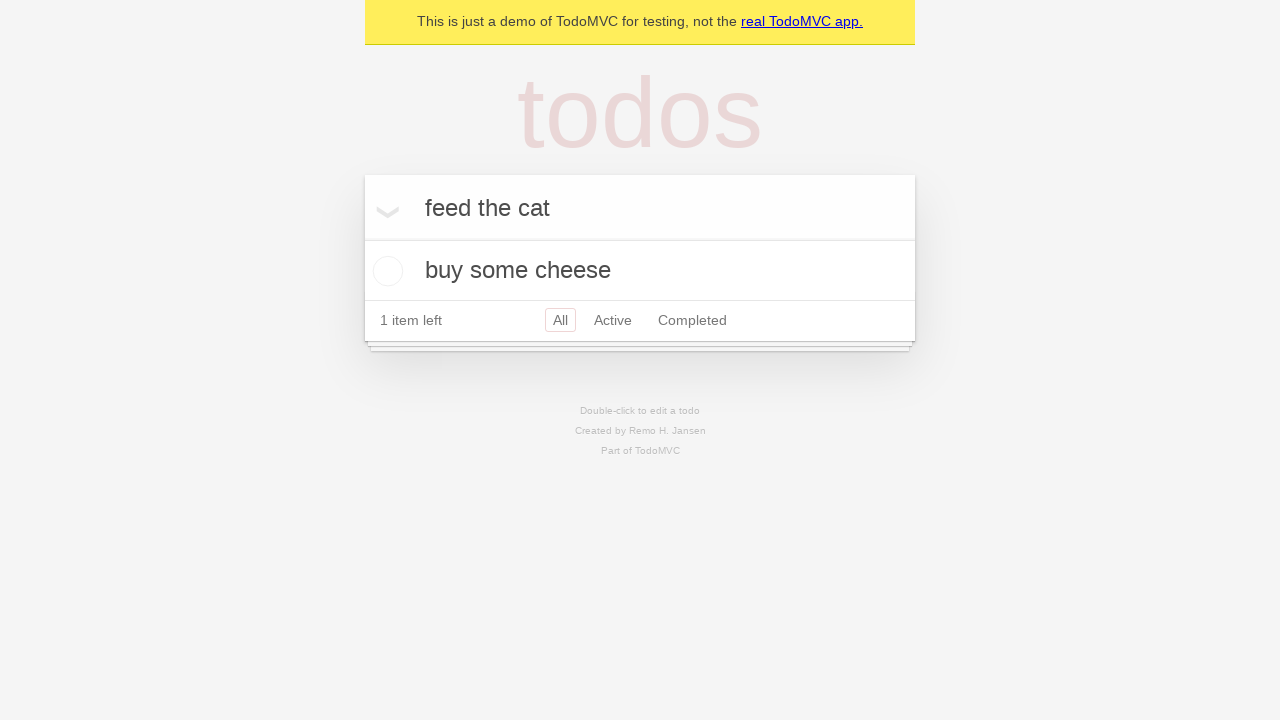

Pressed Enter to add todo 'feed the cat' on internal:attr=[placeholder="What needs to be done?"i]
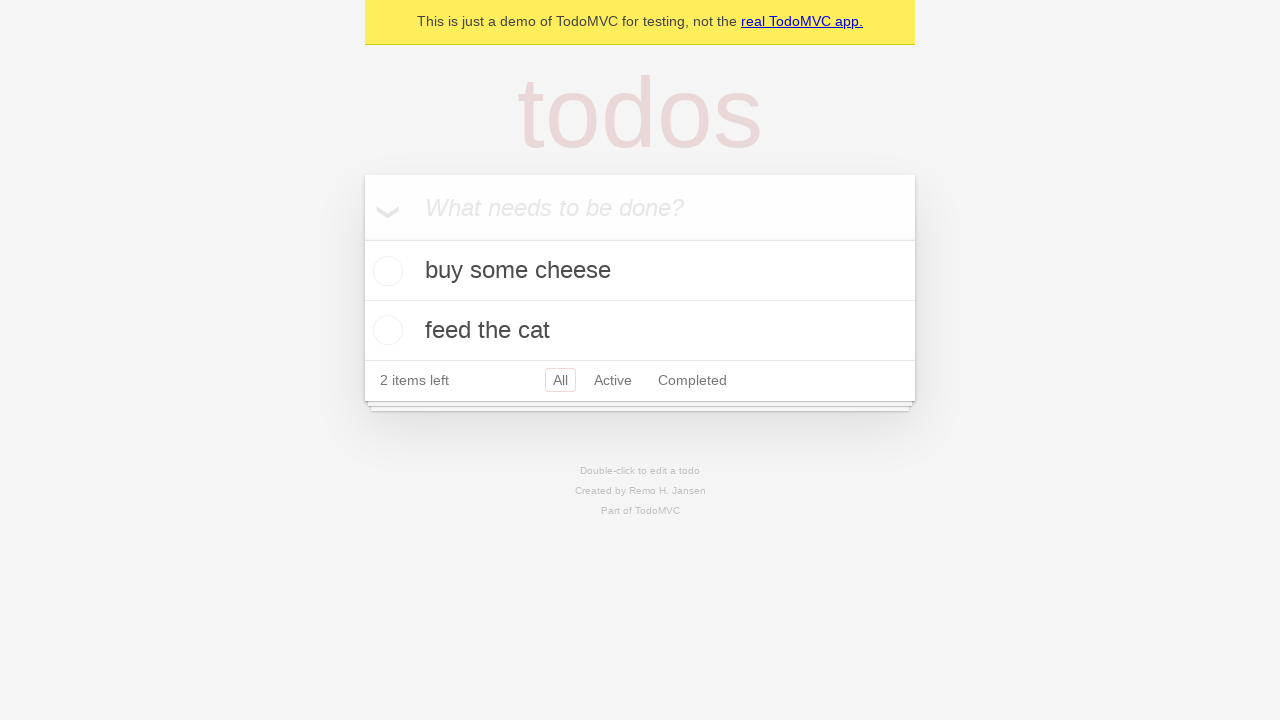

Filled todo input with 'book a doctors appointment' on internal:attr=[placeholder="What needs to be done?"i]
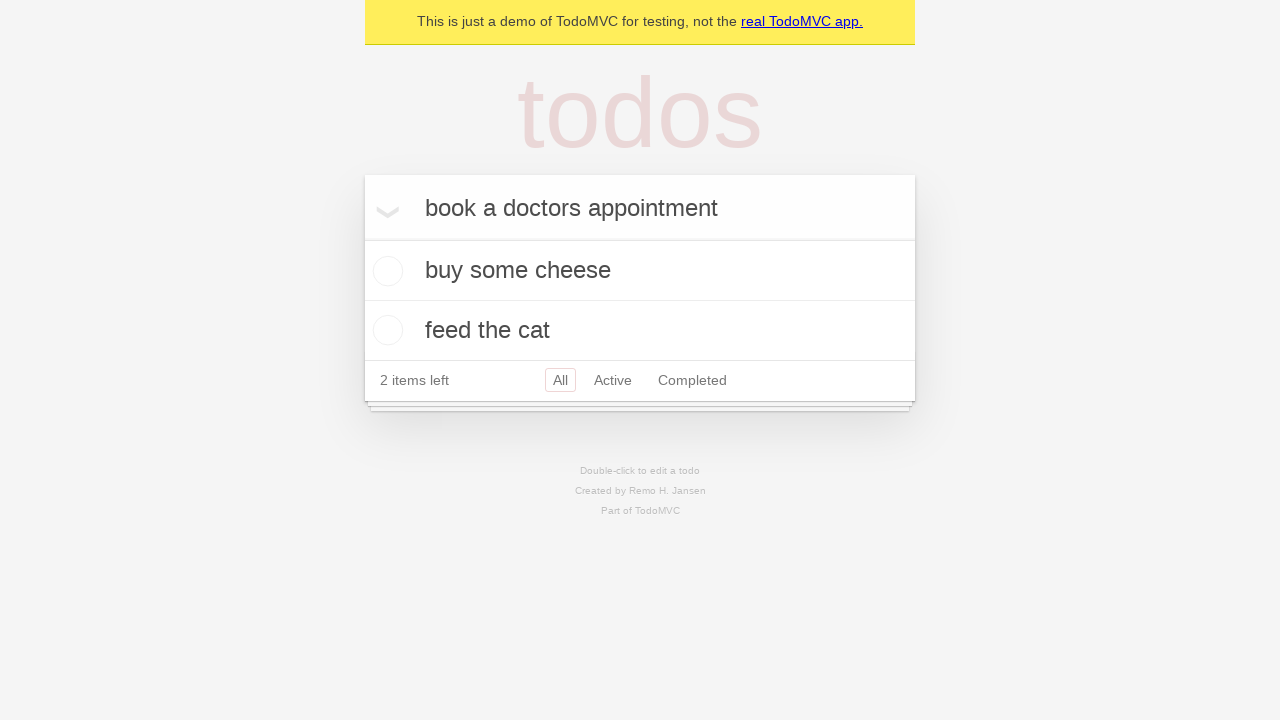

Pressed Enter to add todo 'book a doctors appointment' on internal:attr=[placeholder="What needs to be done?"i]
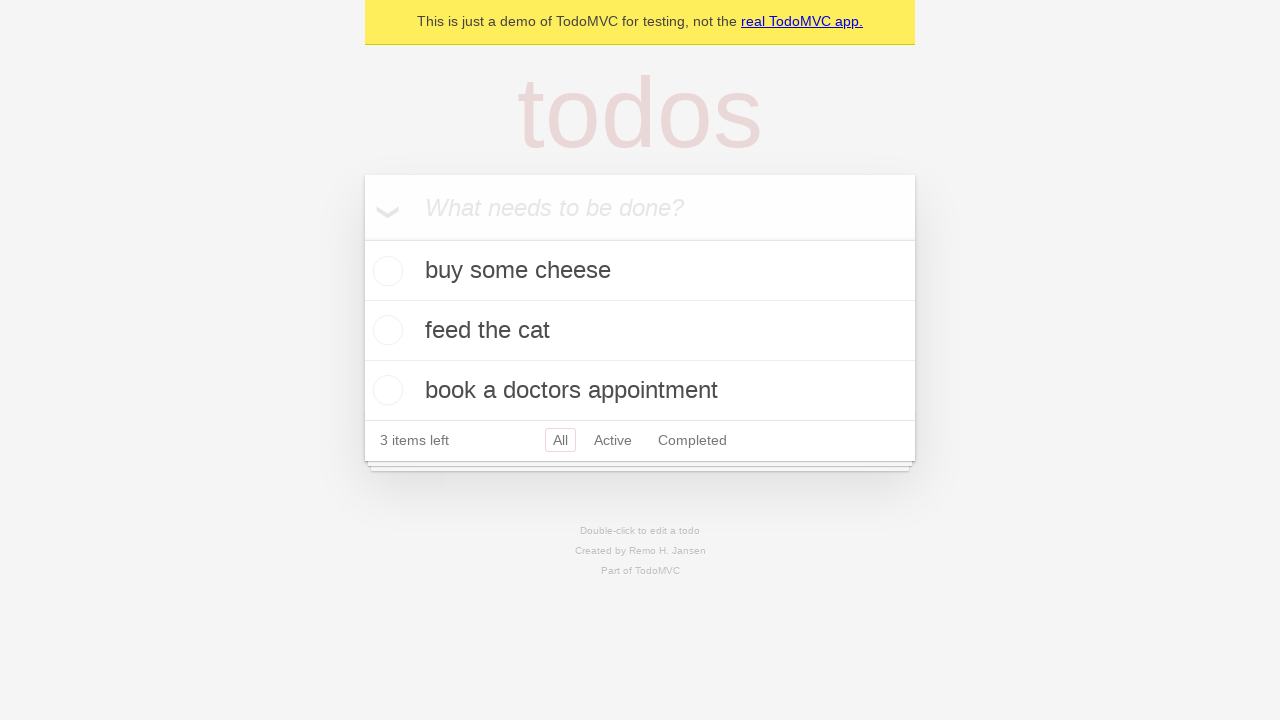

Checked the first todo item to mark it as completed at (385, 271) on .todo-list li .toggle >> nth=0
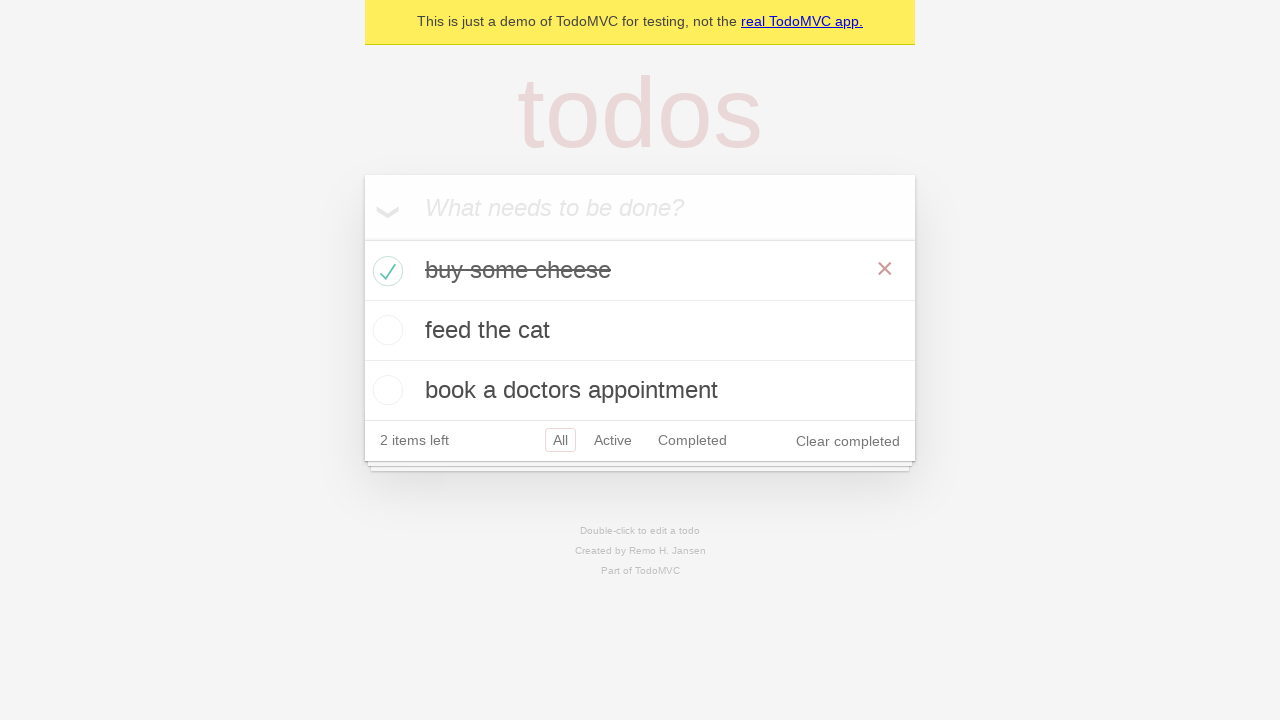

Clear completed button appeared after marking todo as complete
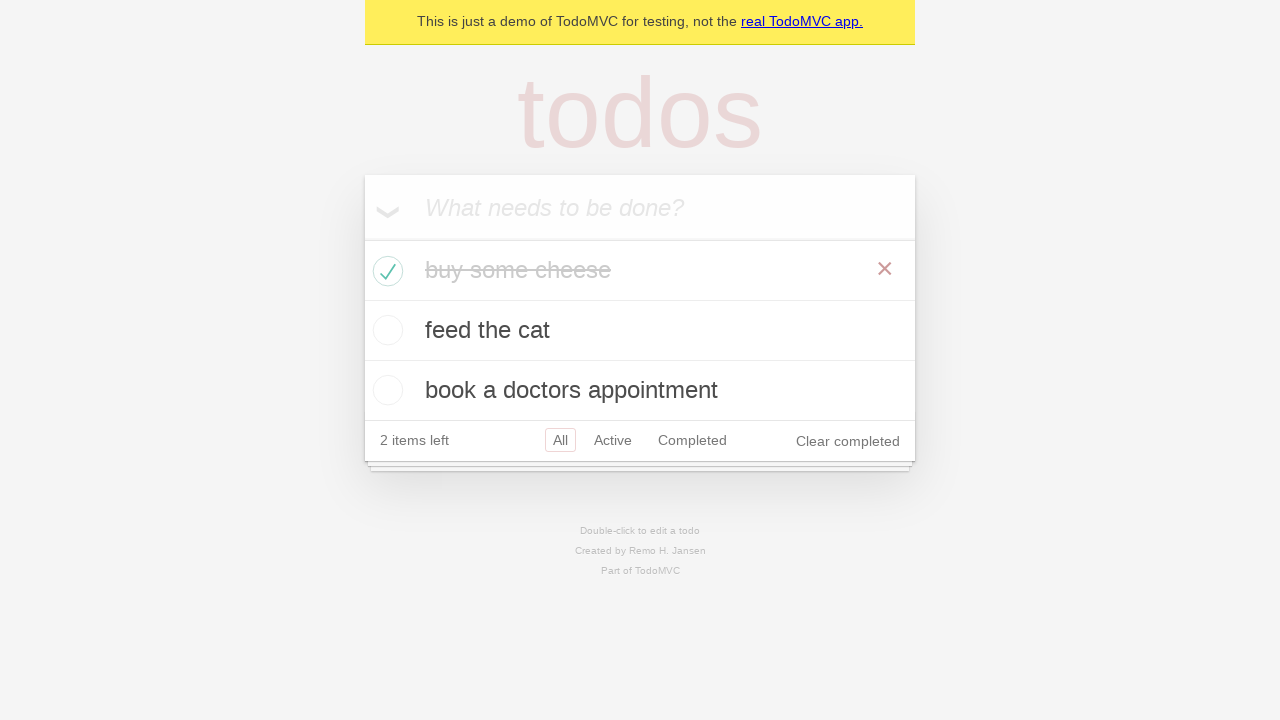

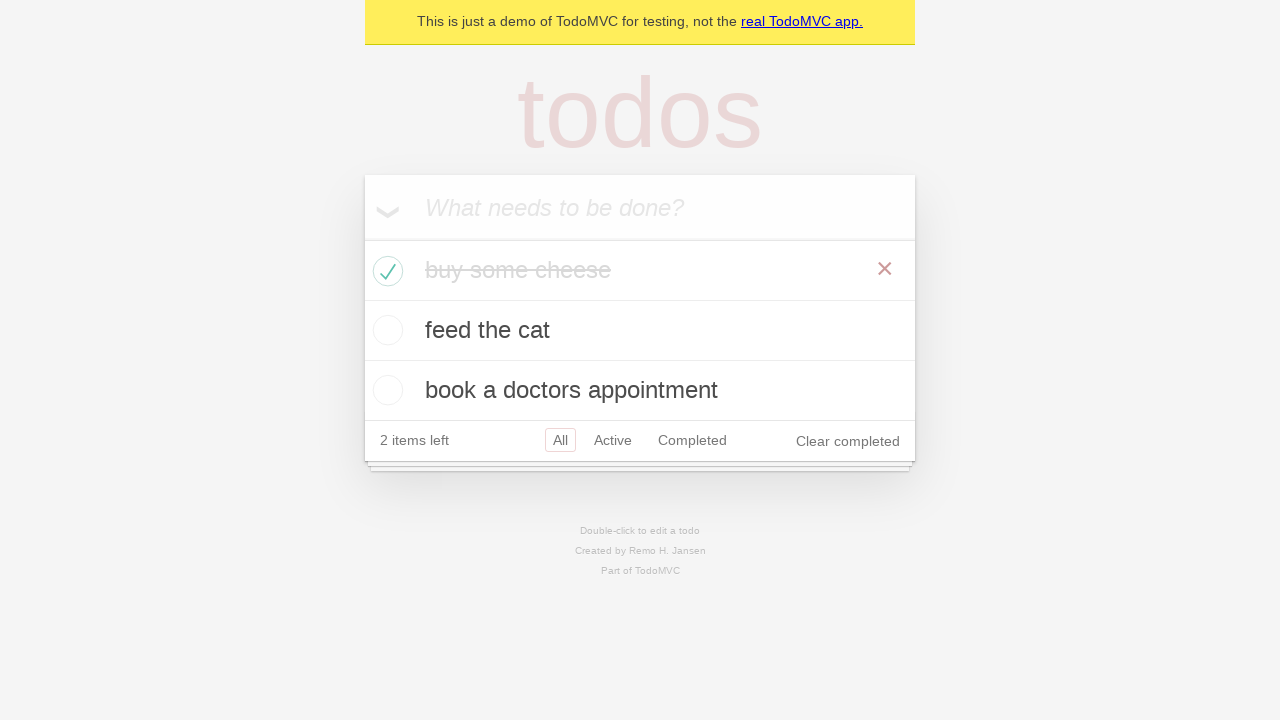